Tests the search functionality on the 99 Bottles of Beer website by navigating to the search page, searching for "Java" programming language, and clicking on the Java language result link.

Starting URL: http://www.99-bottles-of-beer.net/

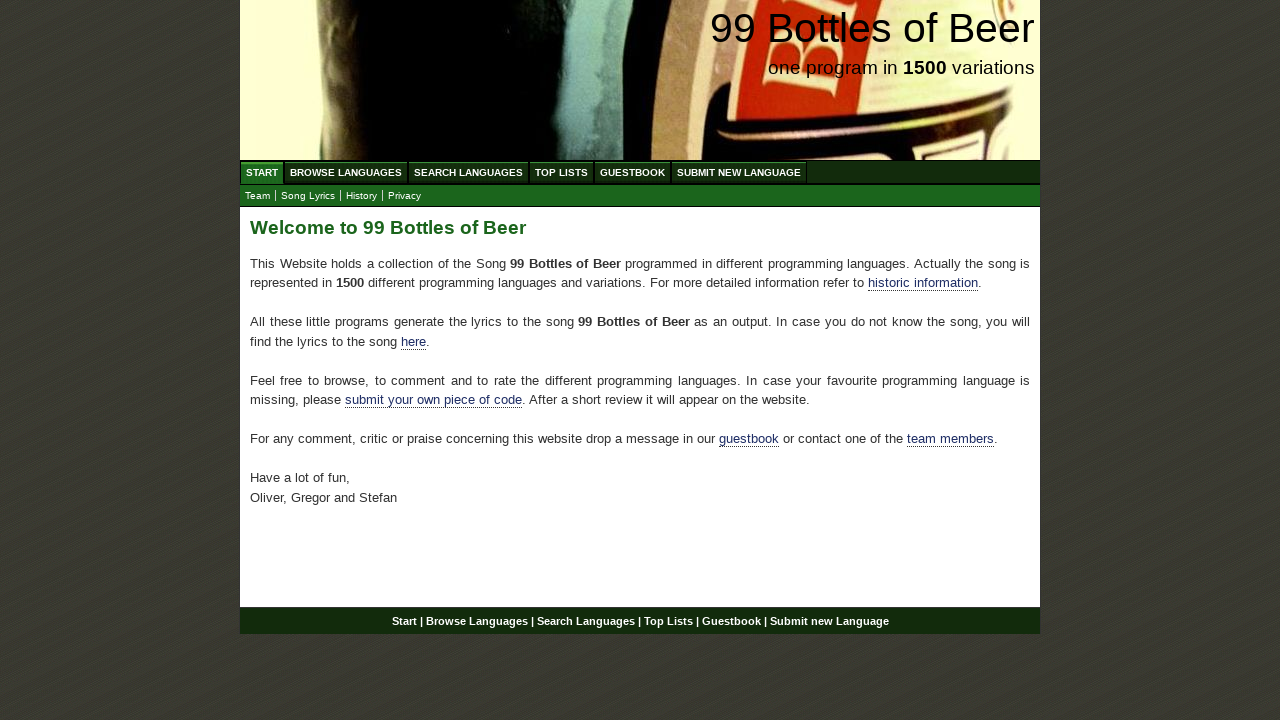

Clicked on the Search link in the navigation menu at (468, 172) on a[href='/search.html']
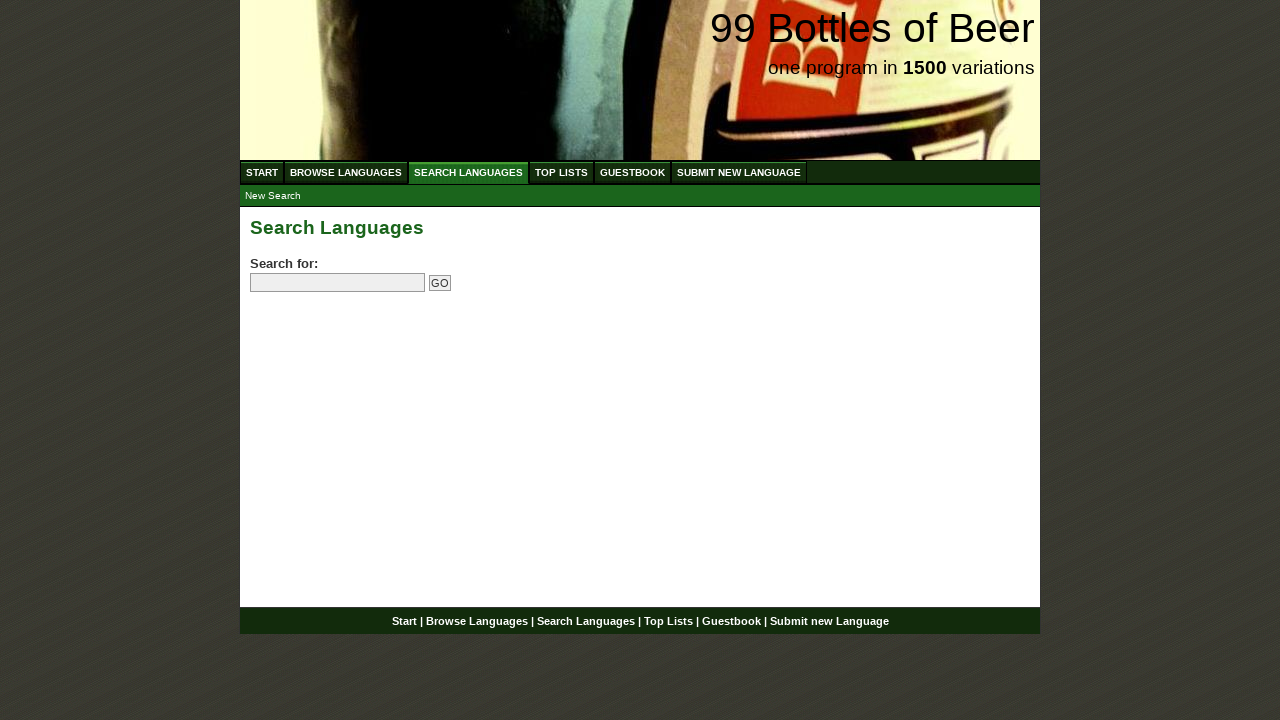

Search form loaded successfully
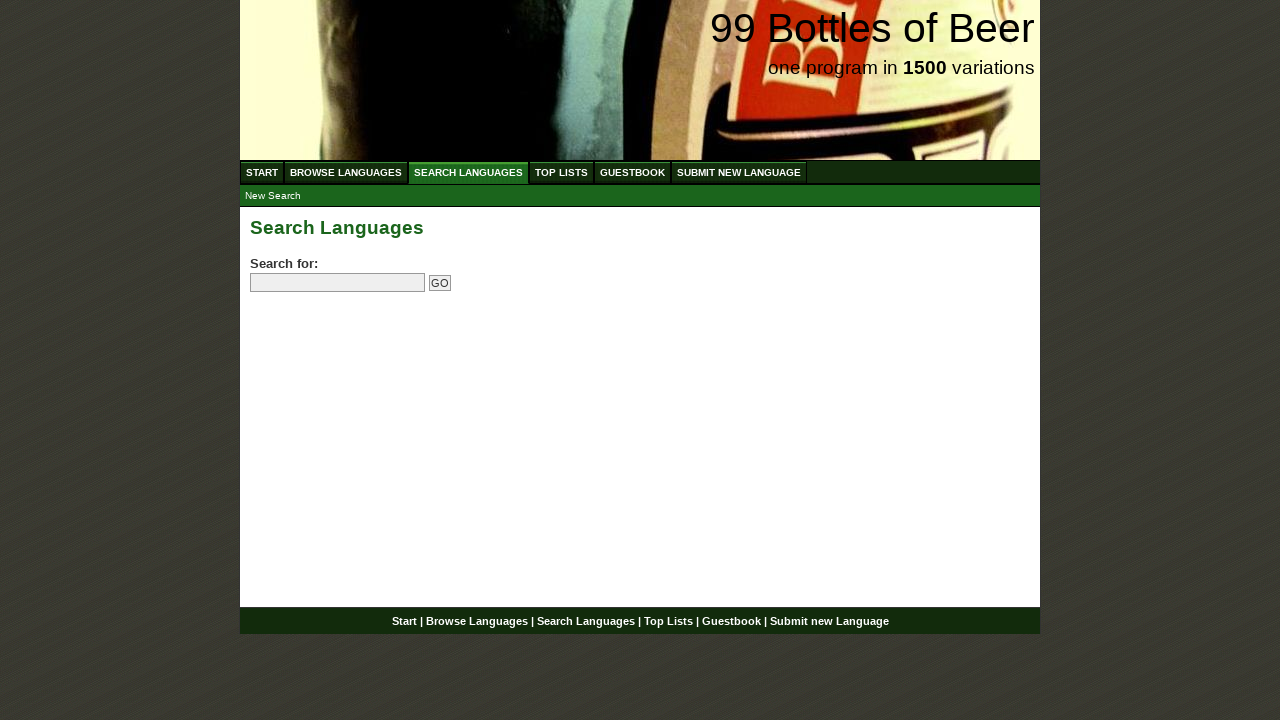

Filled search field with 'Java' on input[name='search']
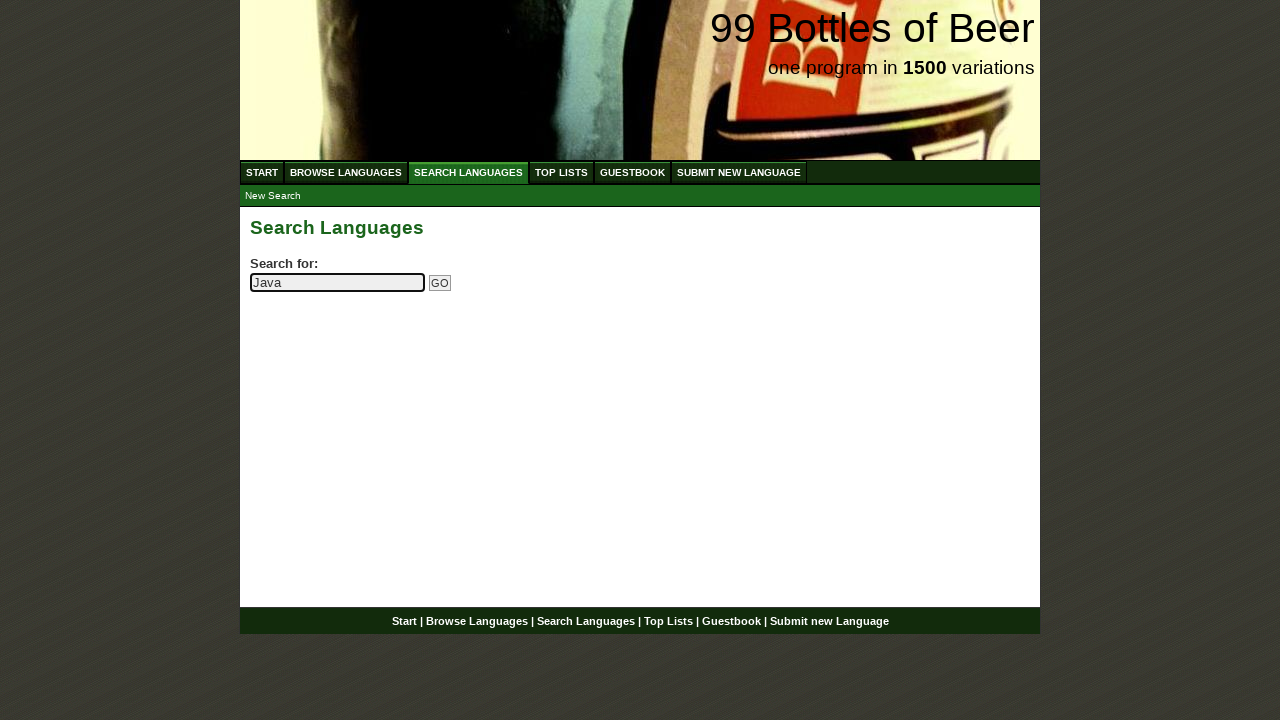

Clicked the search button to search for Java at (440, 283) on input[name='submitsearch']
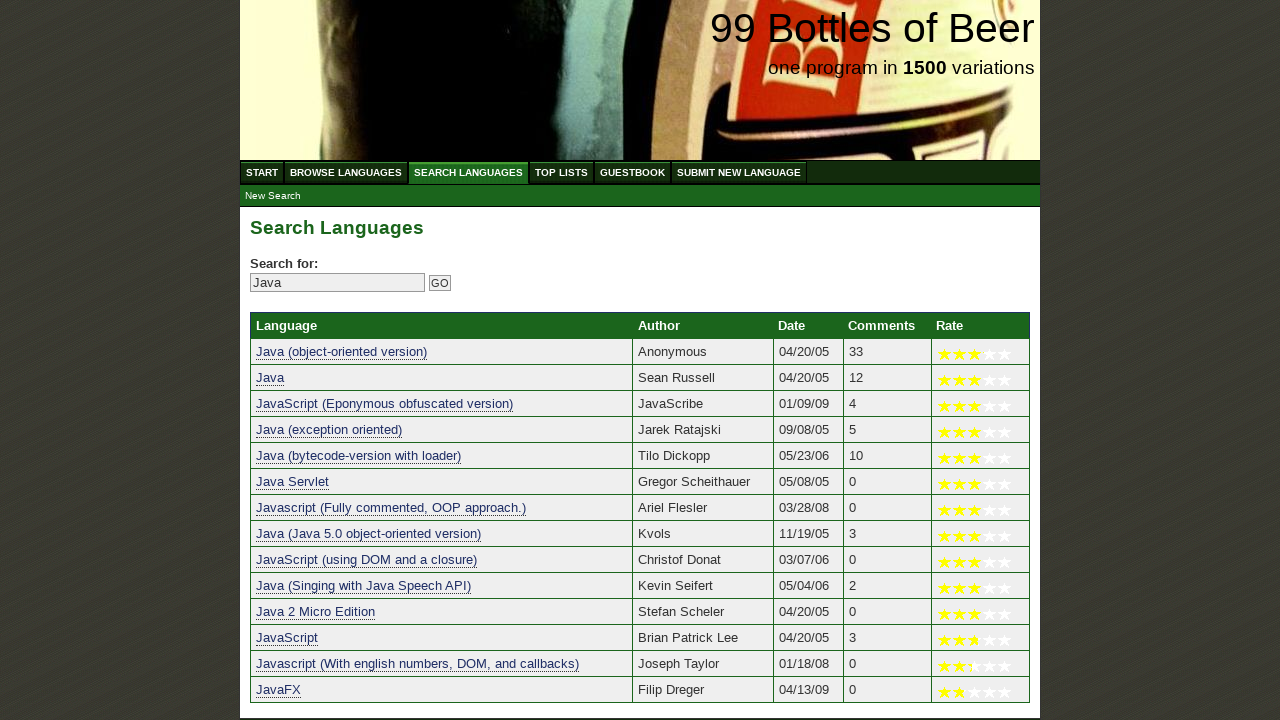

Search results loaded
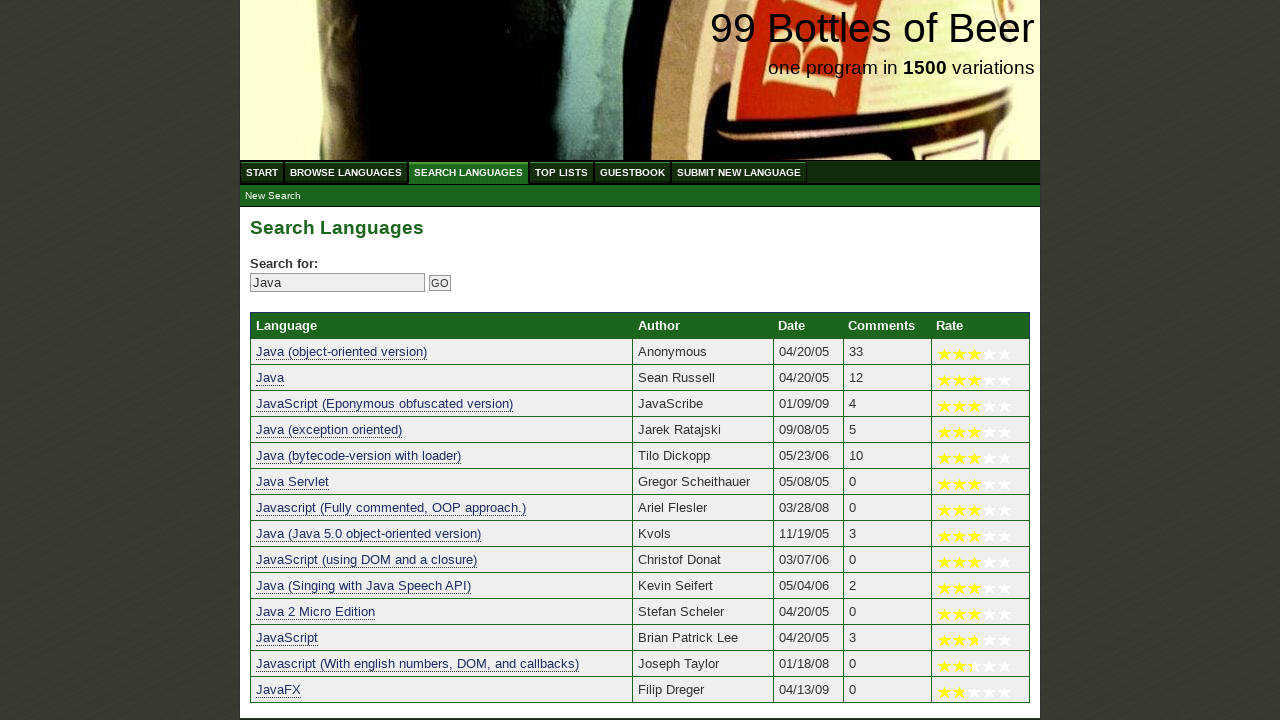

Clicked on the Java language result link at (342, 352) on a[href='/language-java-3.html']
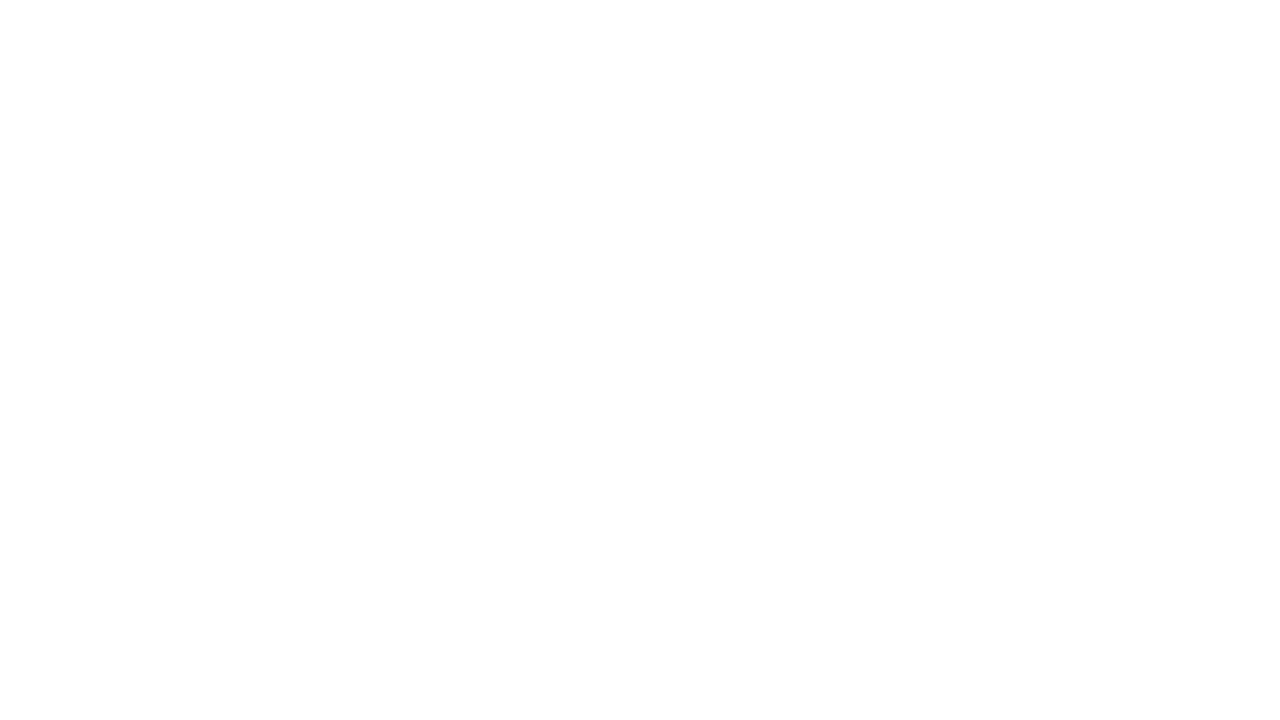

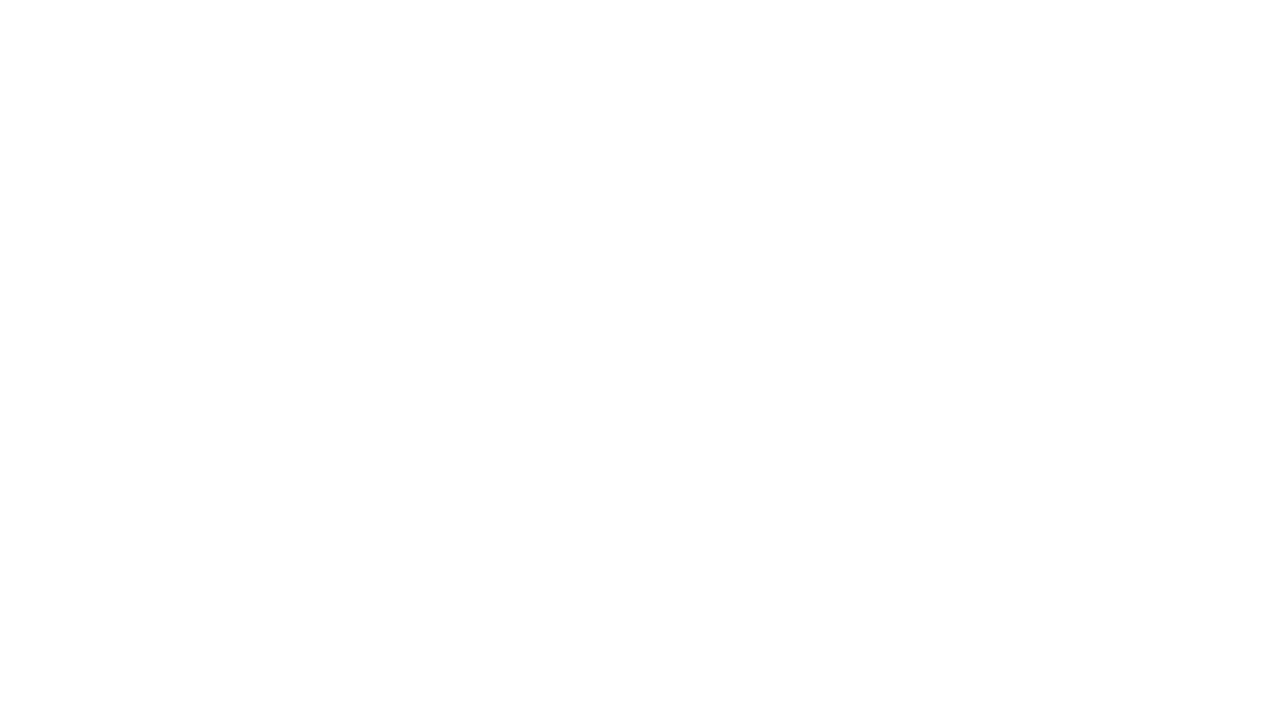